Tests finding a link by calculated text (based on mathematical formula), clicking it, then filling out a personal information form with first name, last name, city, and country fields before submitting.

Starting URL: http://suninjuly.github.io/find_link_text

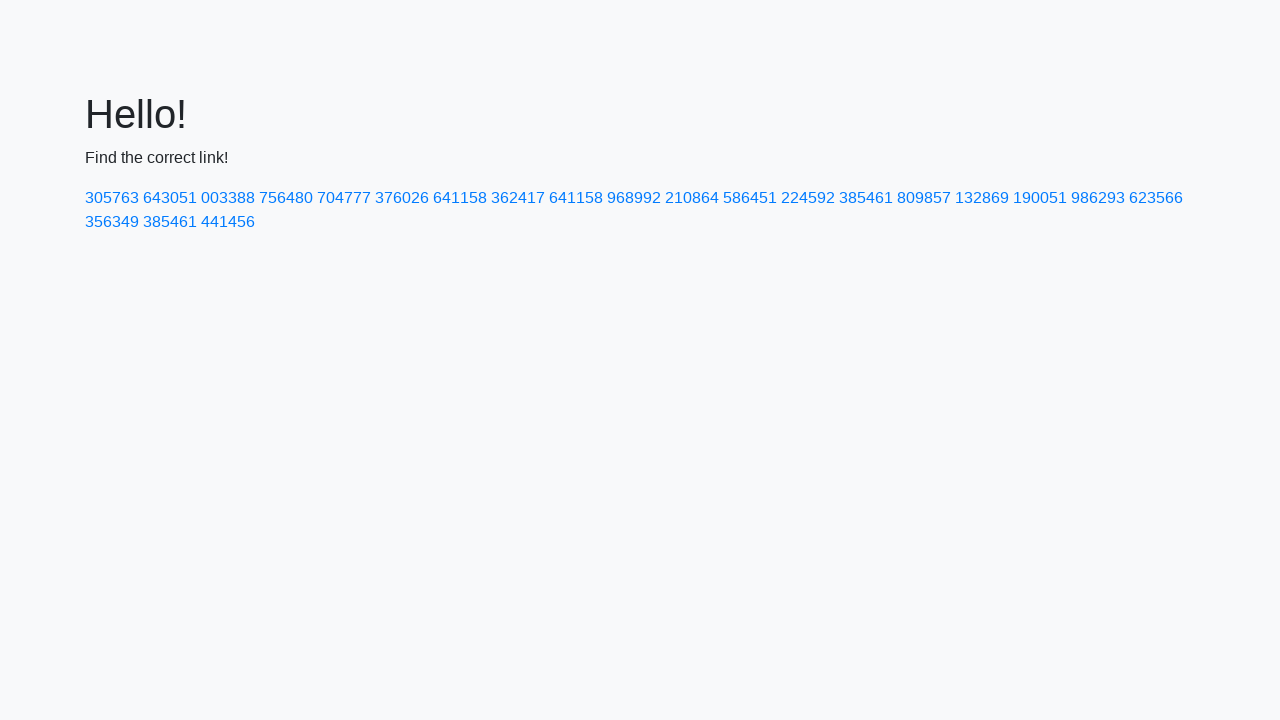

Calculated link text using mathematical formula: 224592
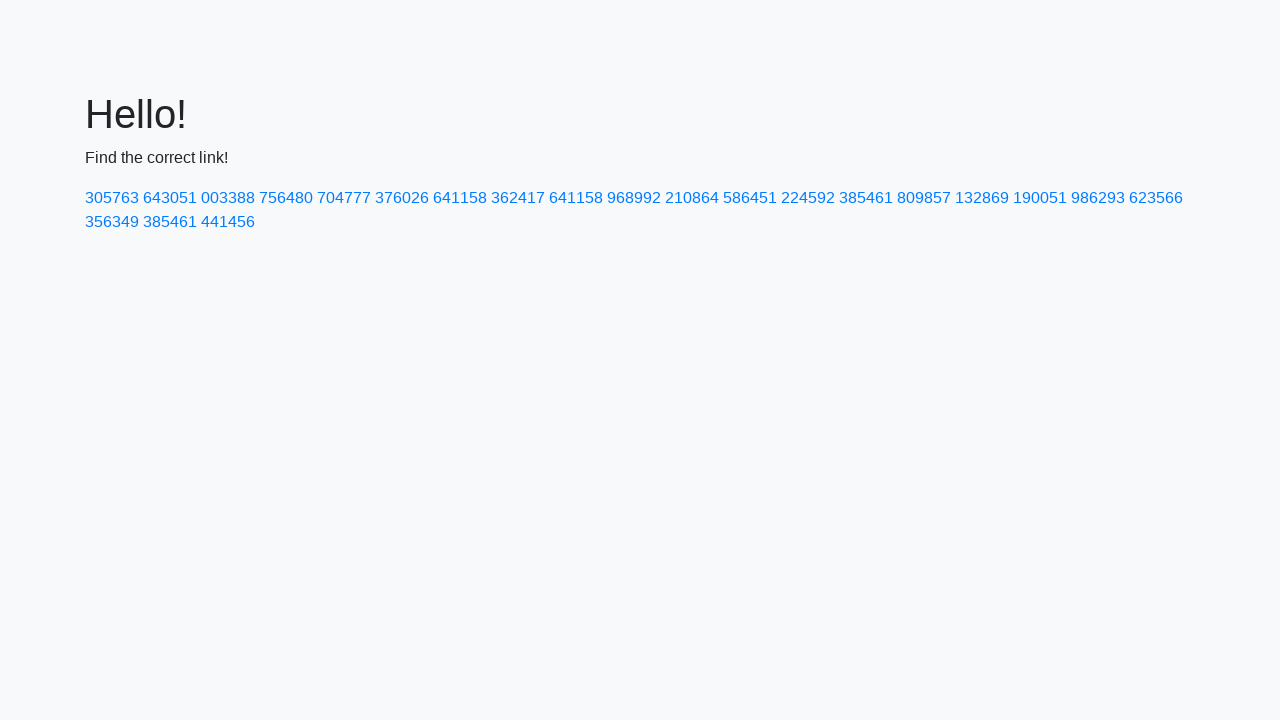

Clicked link with calculated text at (808, 198) on text=224592
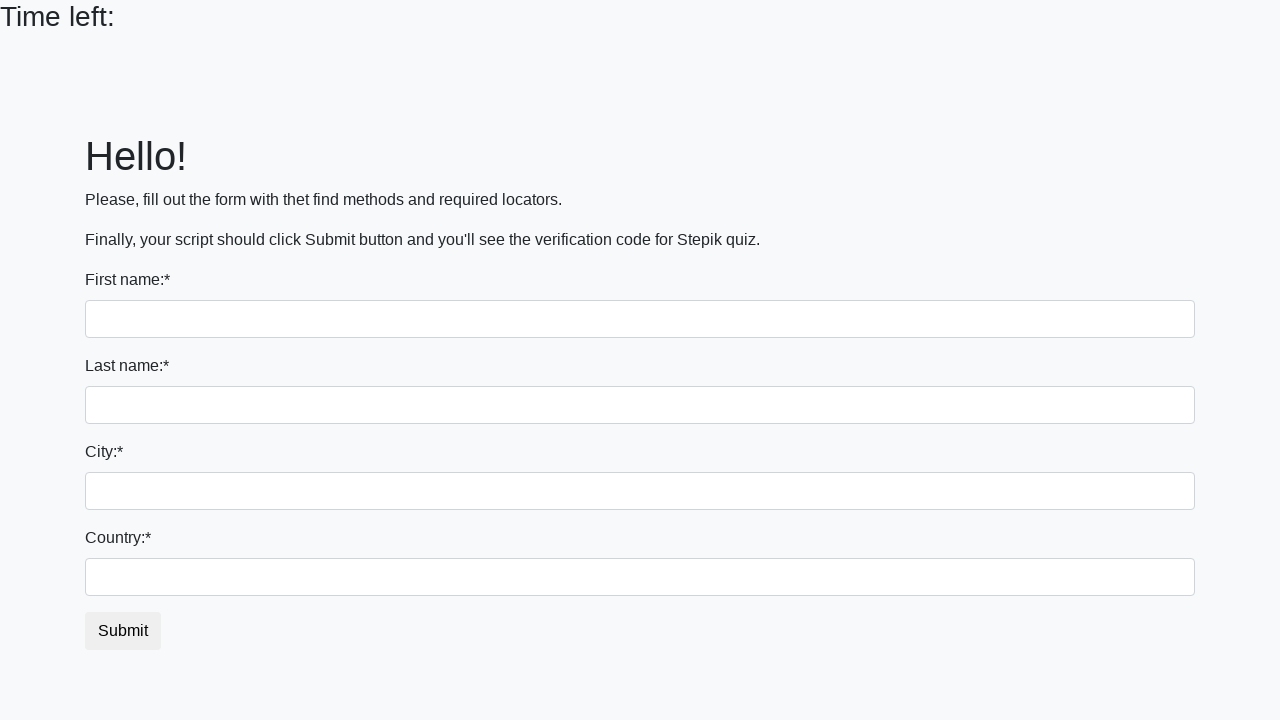

Filled first name field with 'Ivan' on input
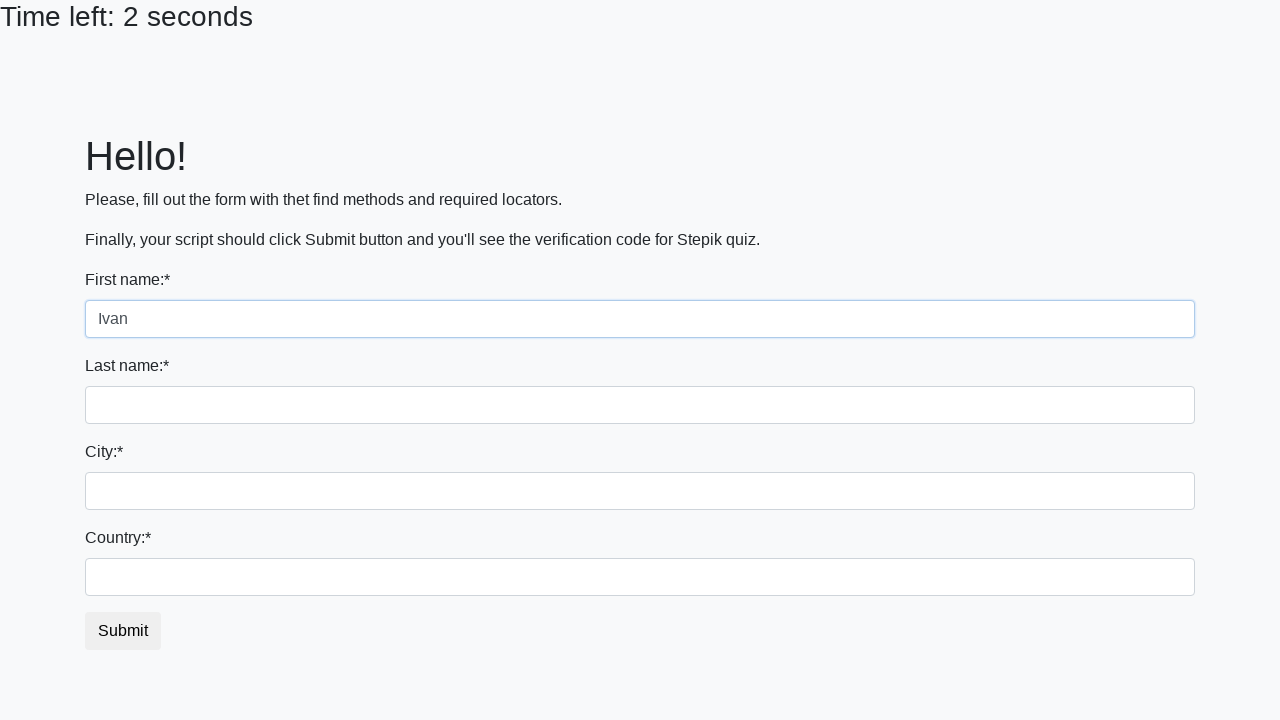

Filled last name field with 'Petrov' on input[name='last_name']
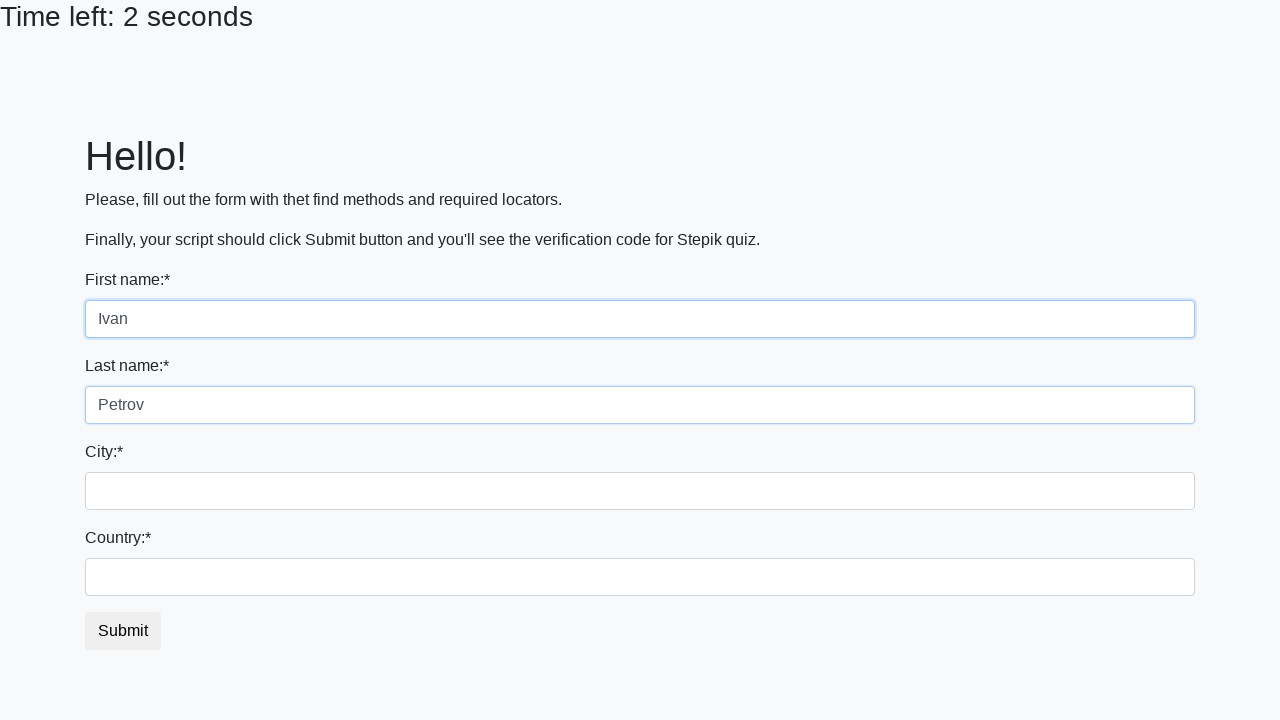

Filled city field with 'Smolensk' on .city
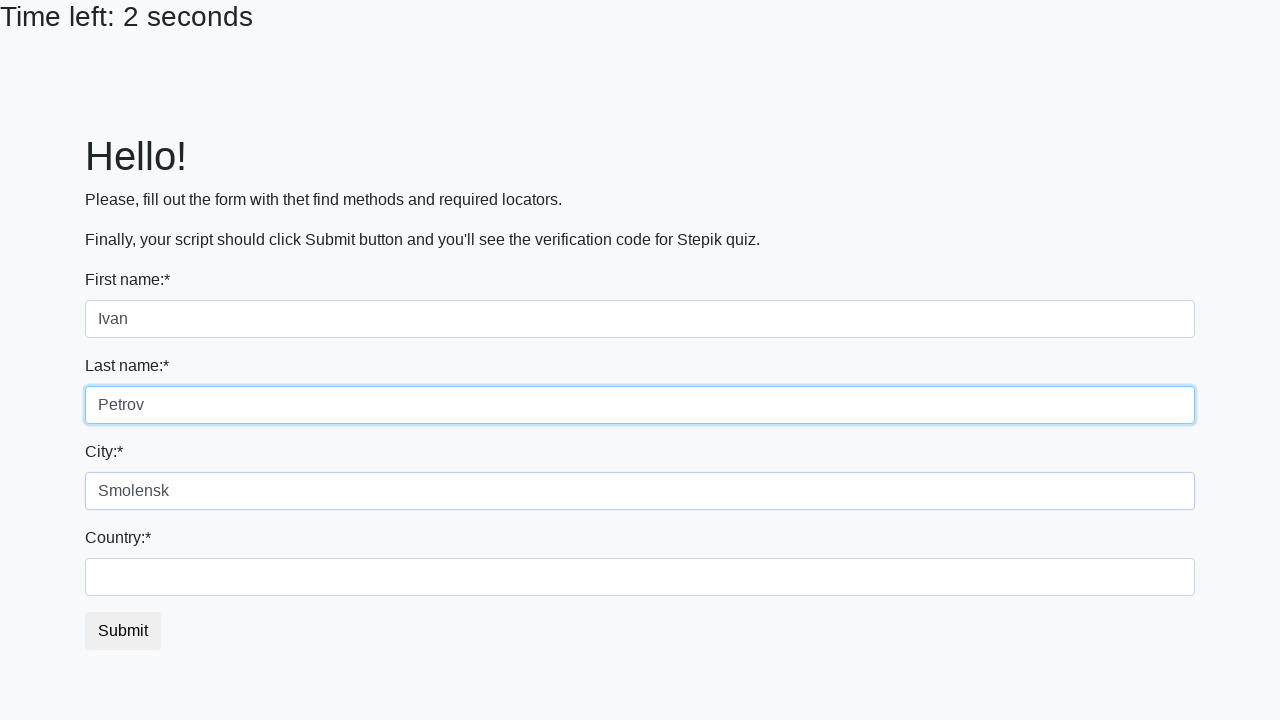

Filled country field with 'Russia' on #country
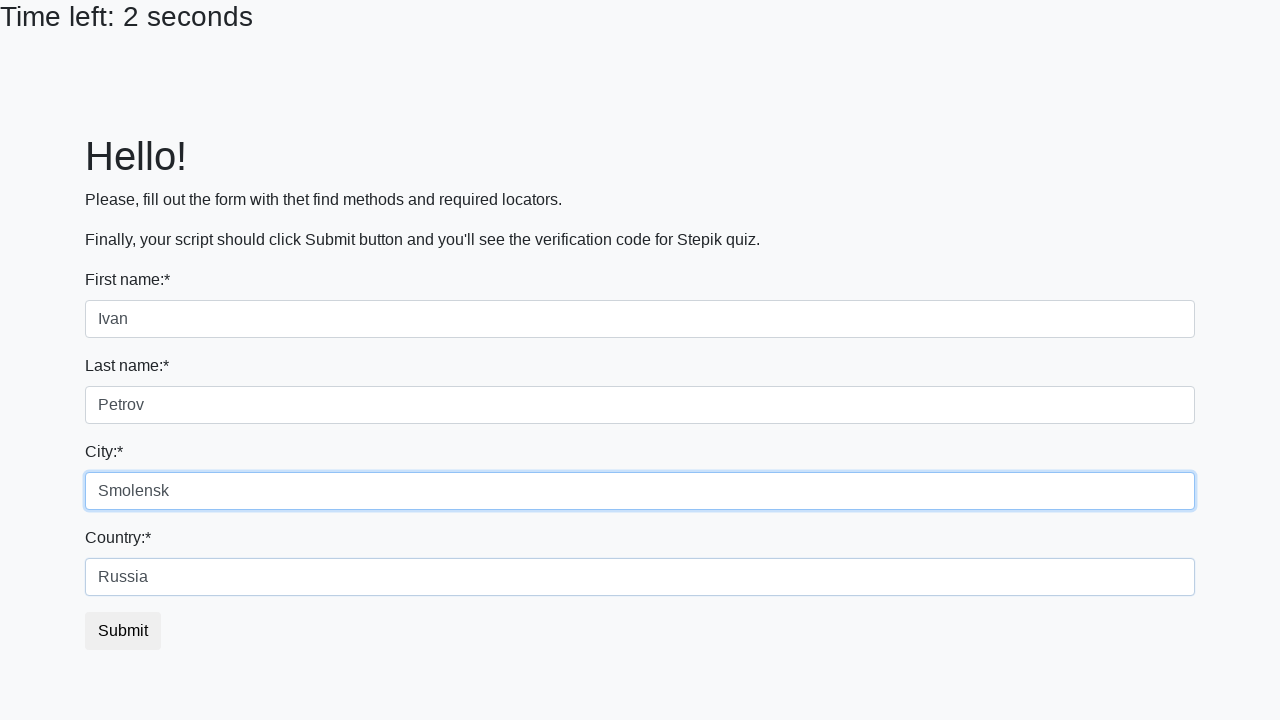

Clicked submit button to complete form submission at (123, 631) on button.btn
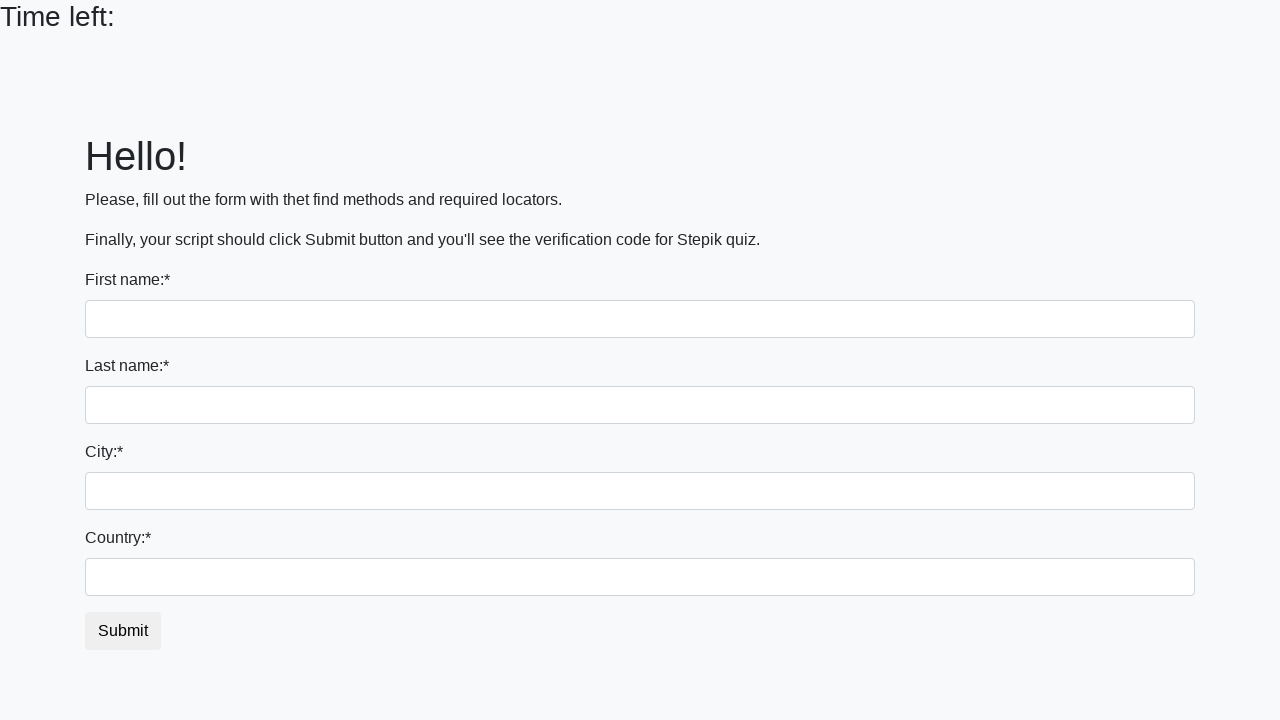

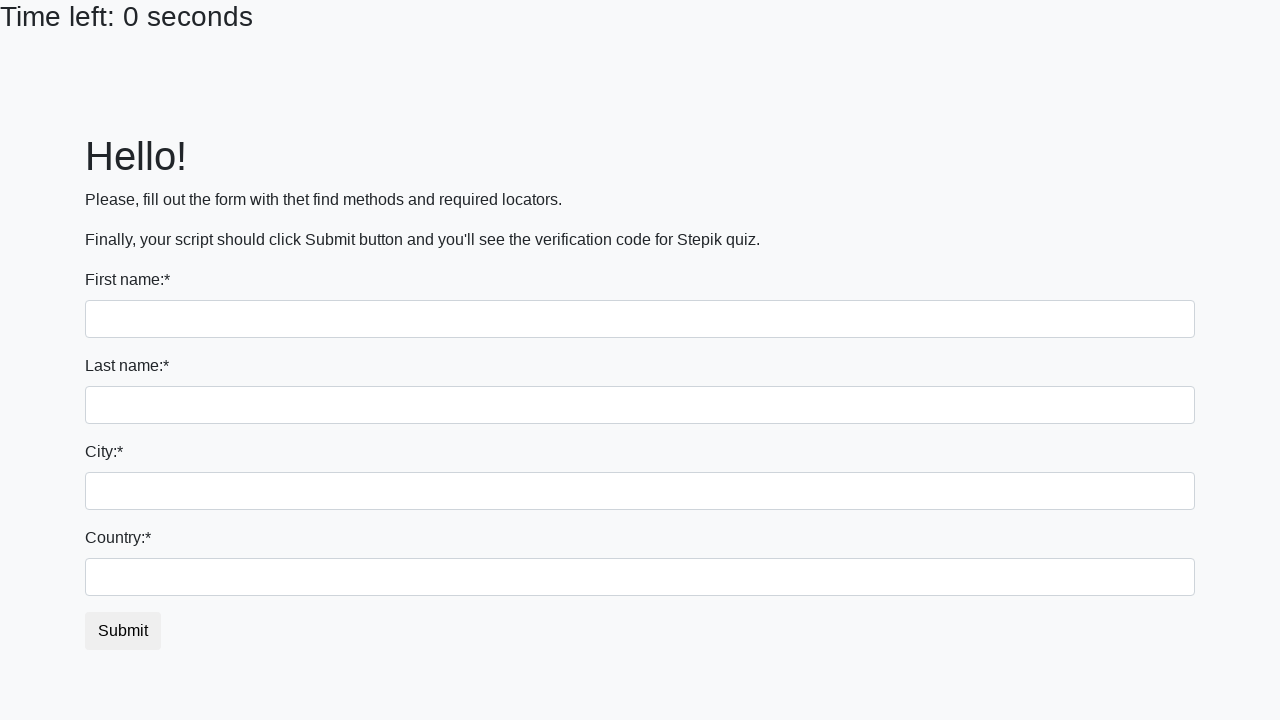